Demonstrates FluentWait concept by waiting for the login button to be enabled and then clicking it on the Sauce Demo page

Starting URL: https://www.saucedemo.com/

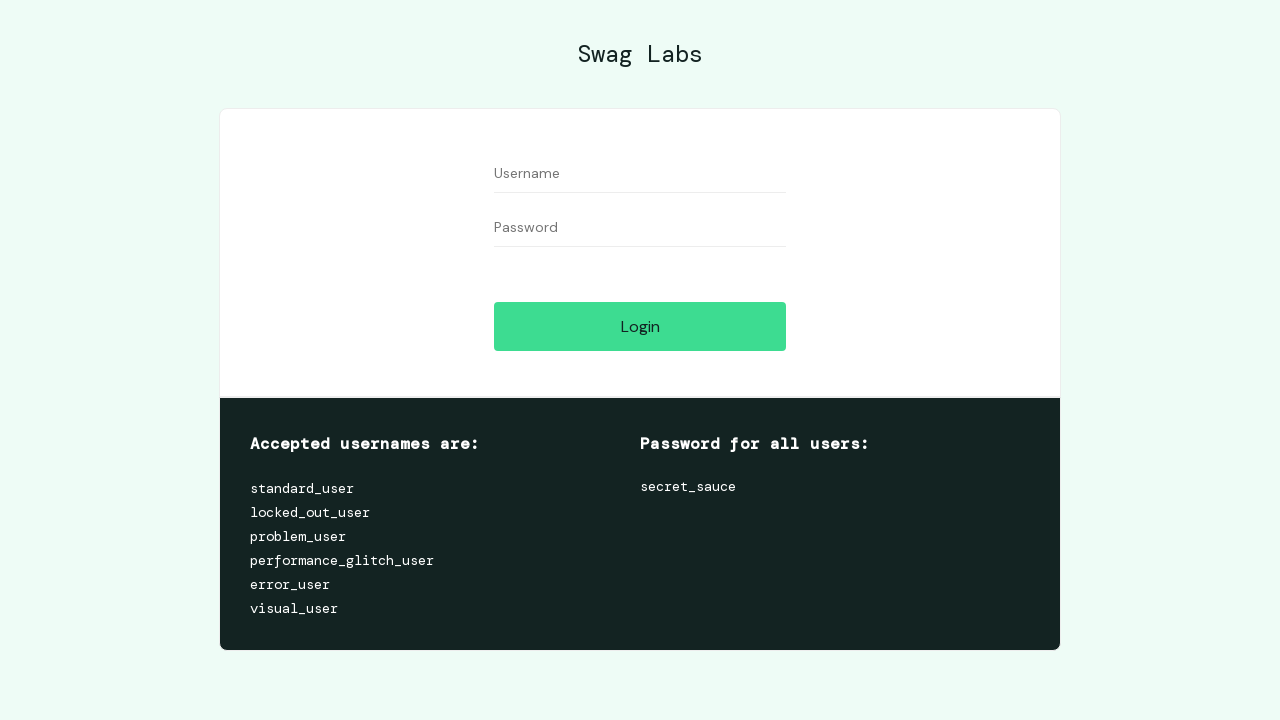

Login button became visible on Sauce Demo page
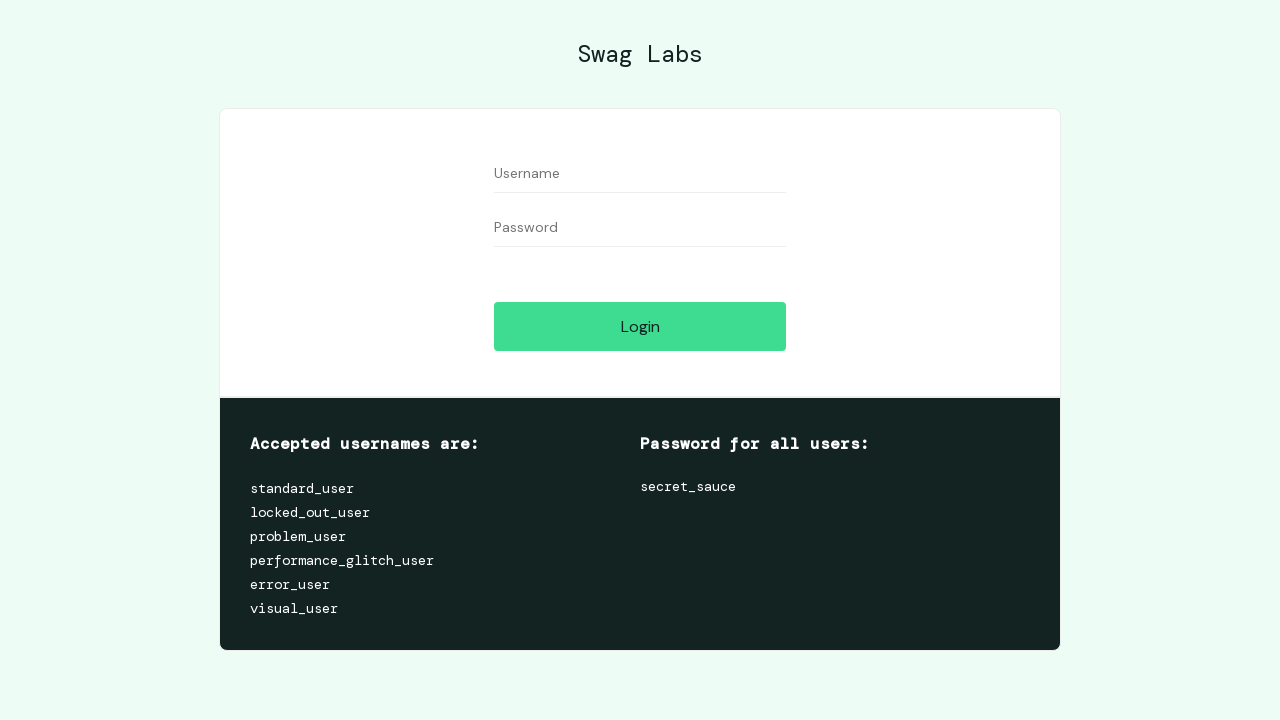

Clicked the login button at (640, 326) on #login-button
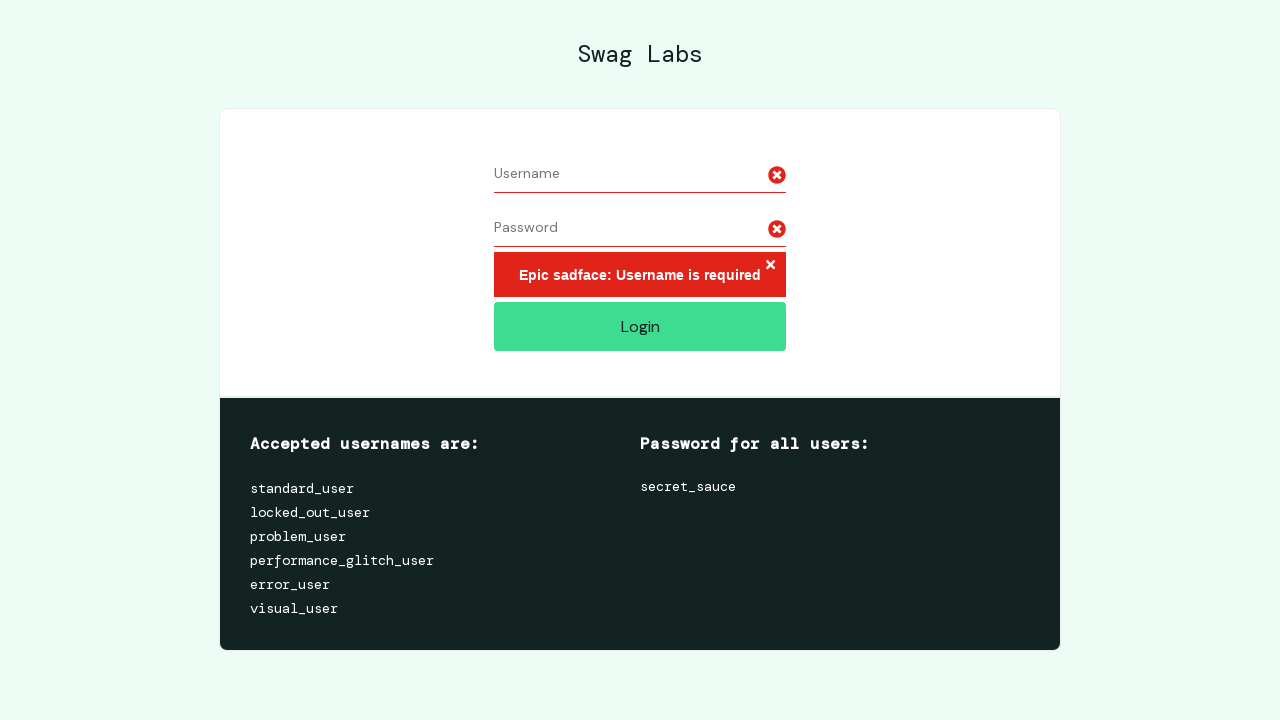

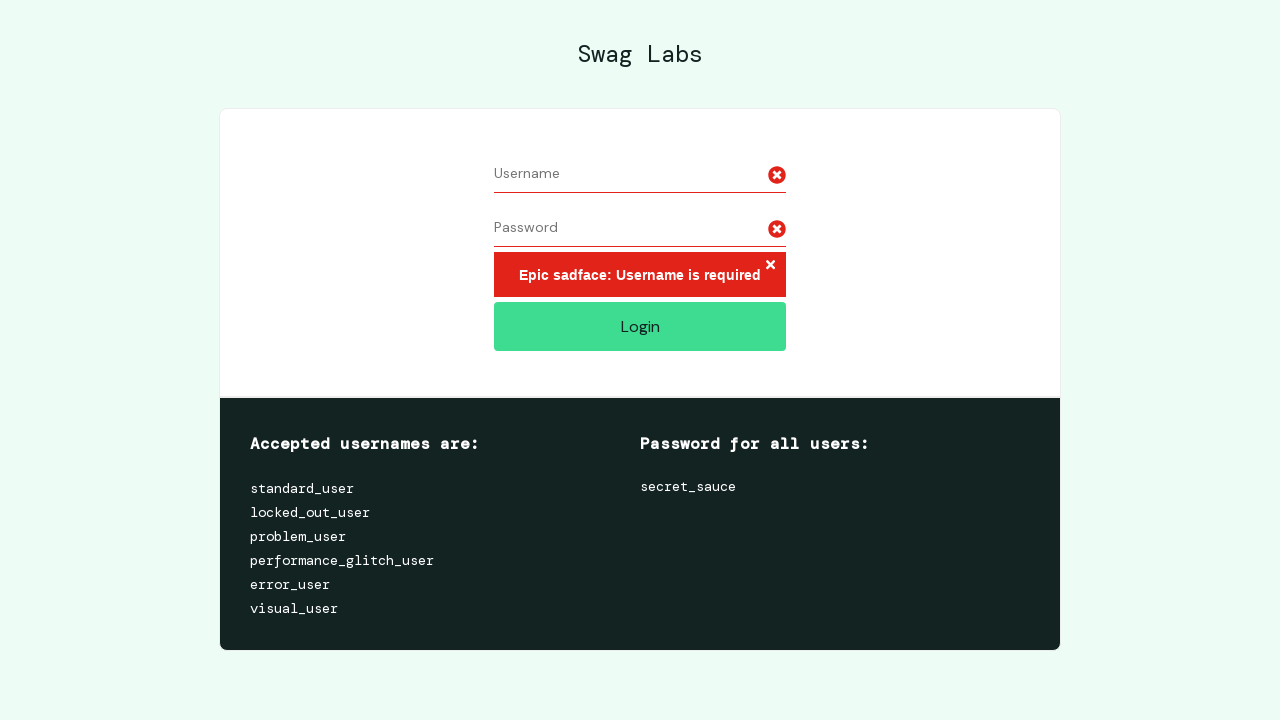